Tests logout functionality after successful login

Starting URL: https://www.saucedemo.com/

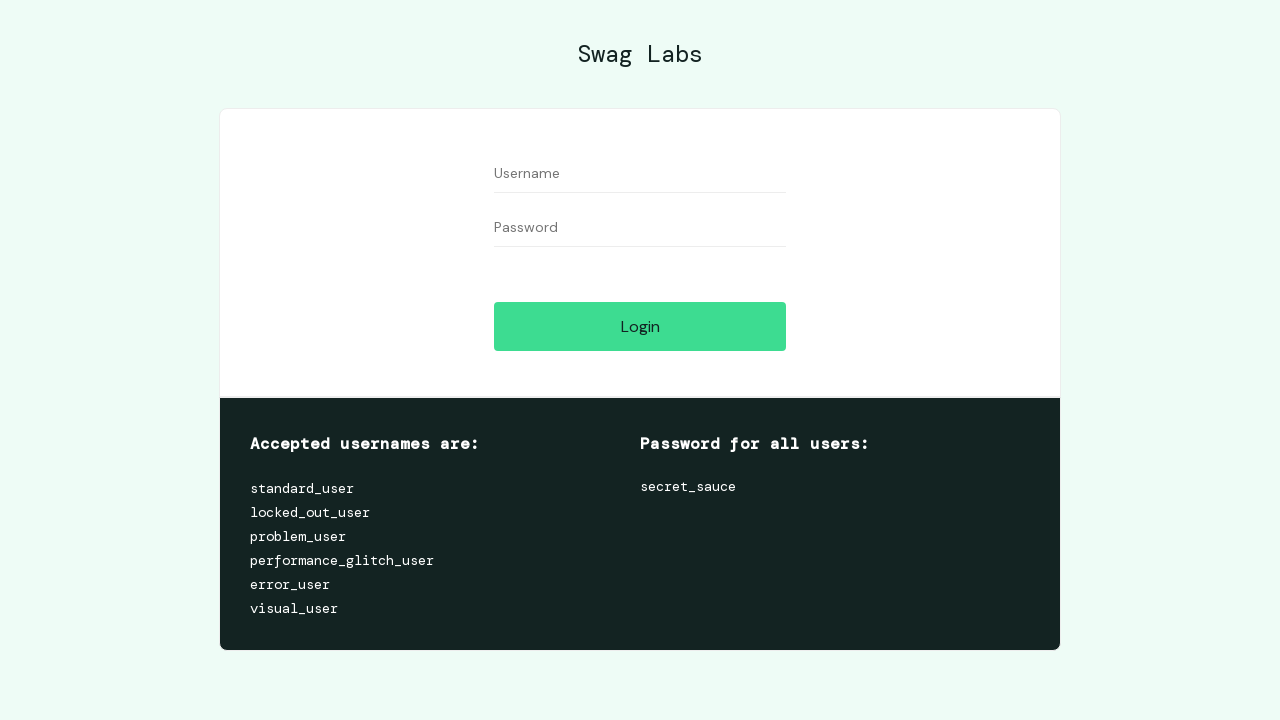

Filled username field with 'standard_user' on #user-name
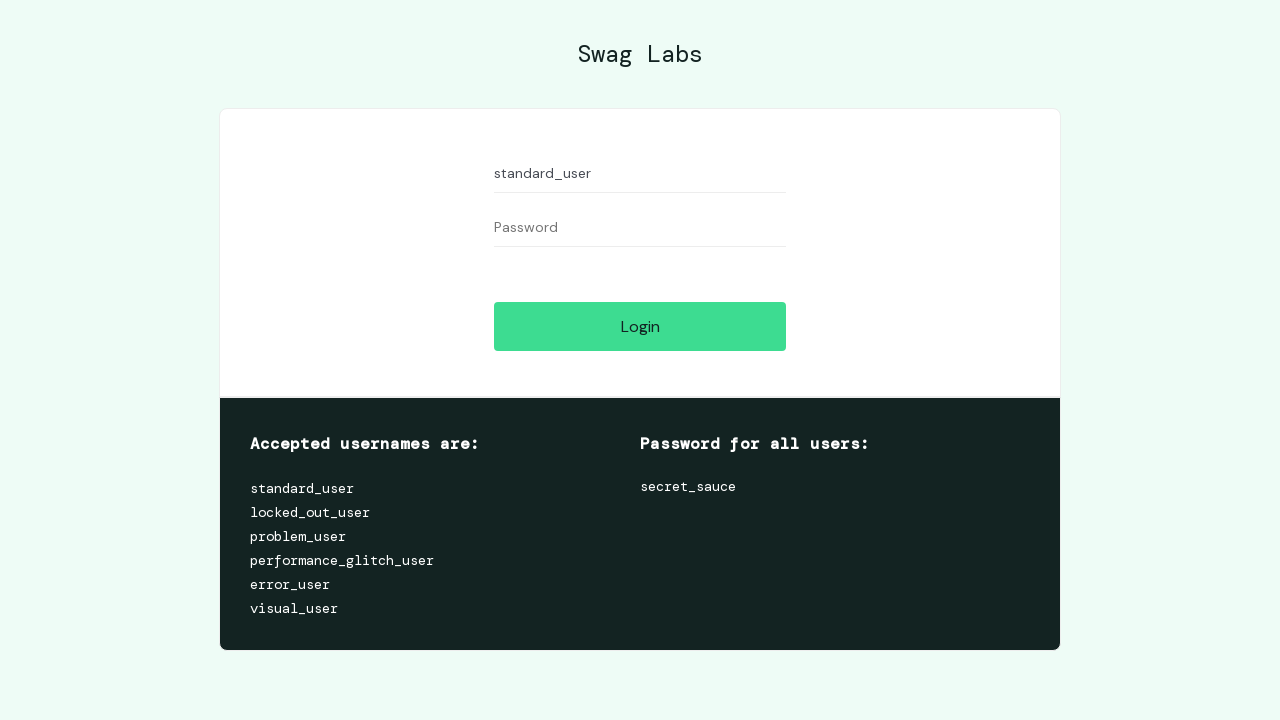

Filled password field with 'secret_sauce' on #password
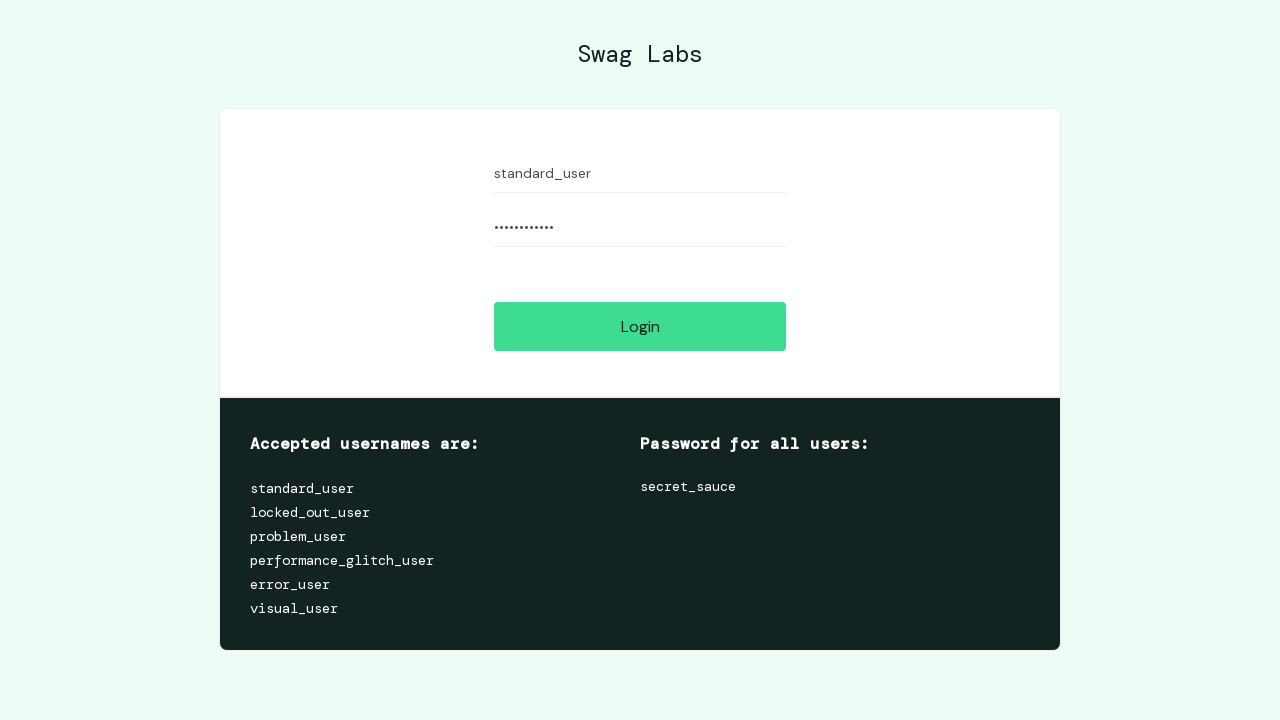

Clicked login button at (640, 326) on #login-button
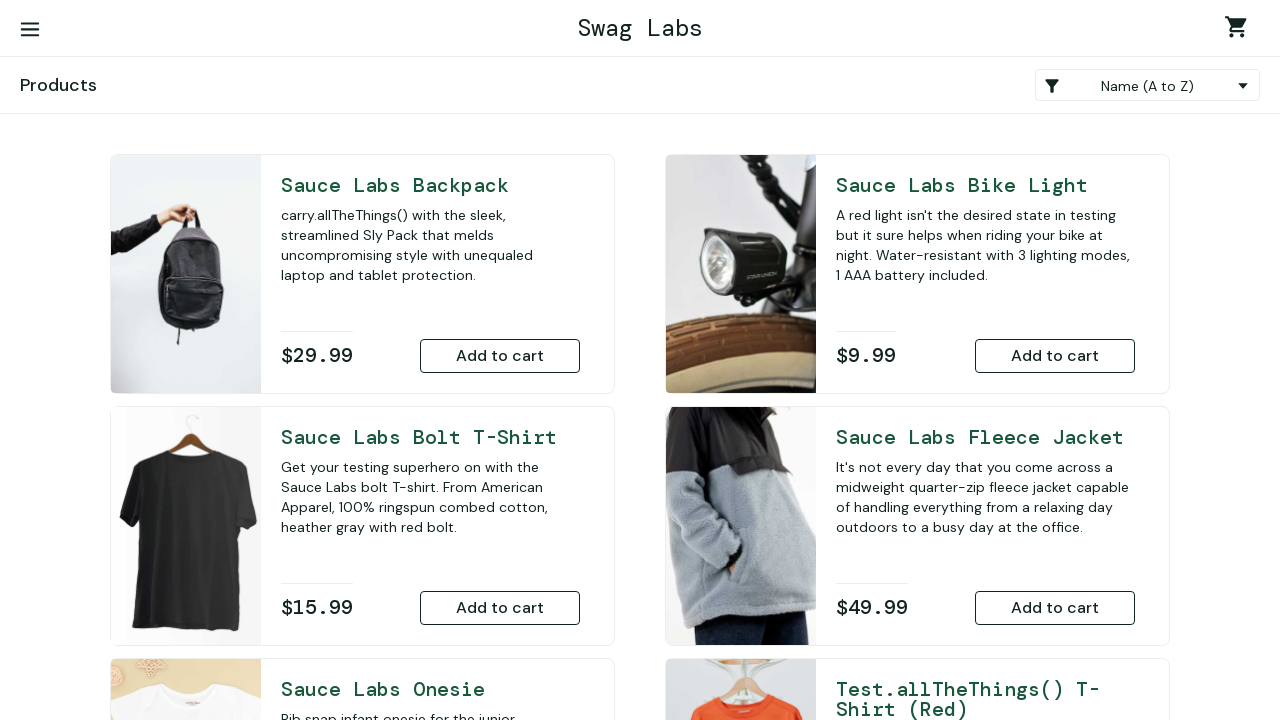

Products page loaded successfully after login
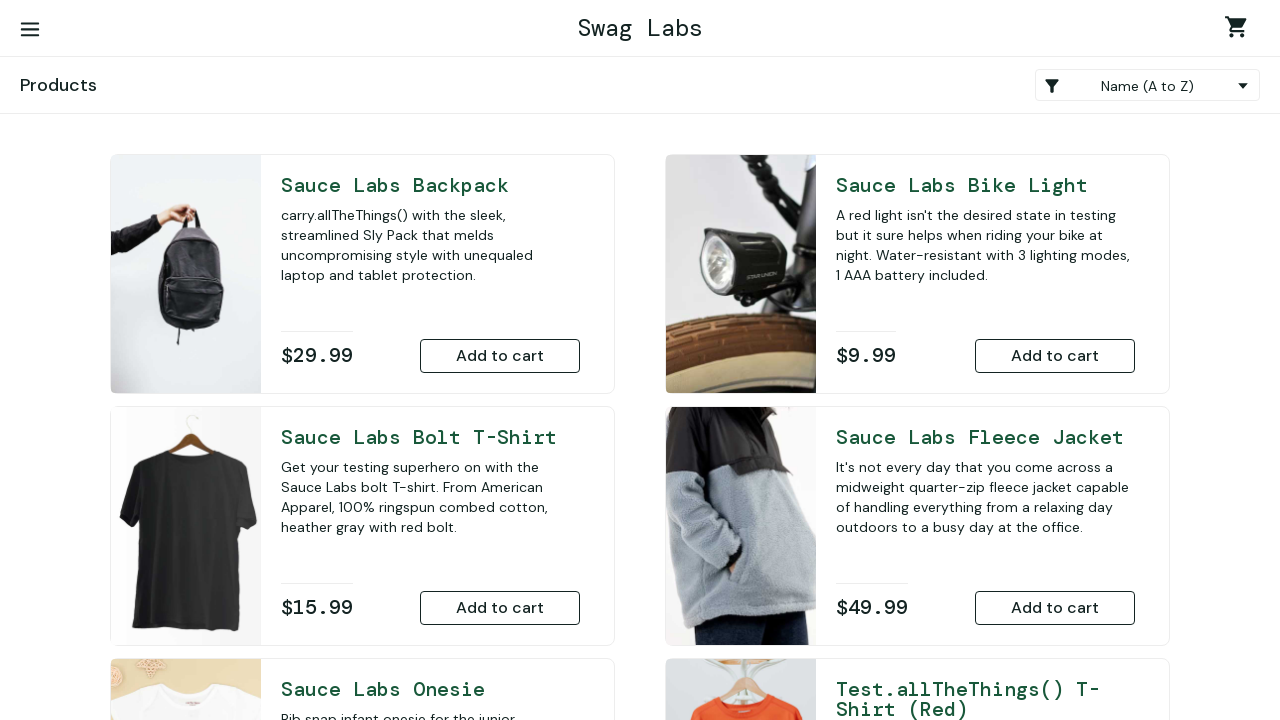

Clicked hamburger menu button at (30, 30) on #react-burger-menu-btn
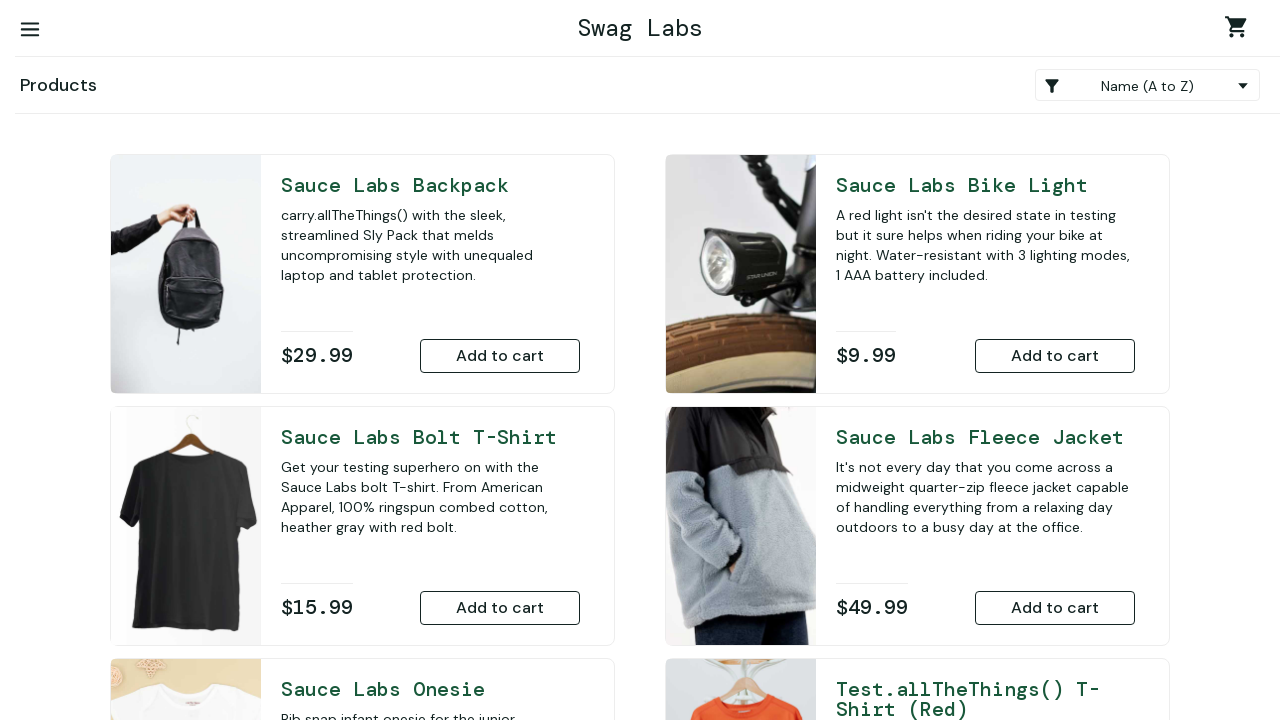

Clicked logout button in sidebar menu at (150, 156) on #logout_sidebar_link
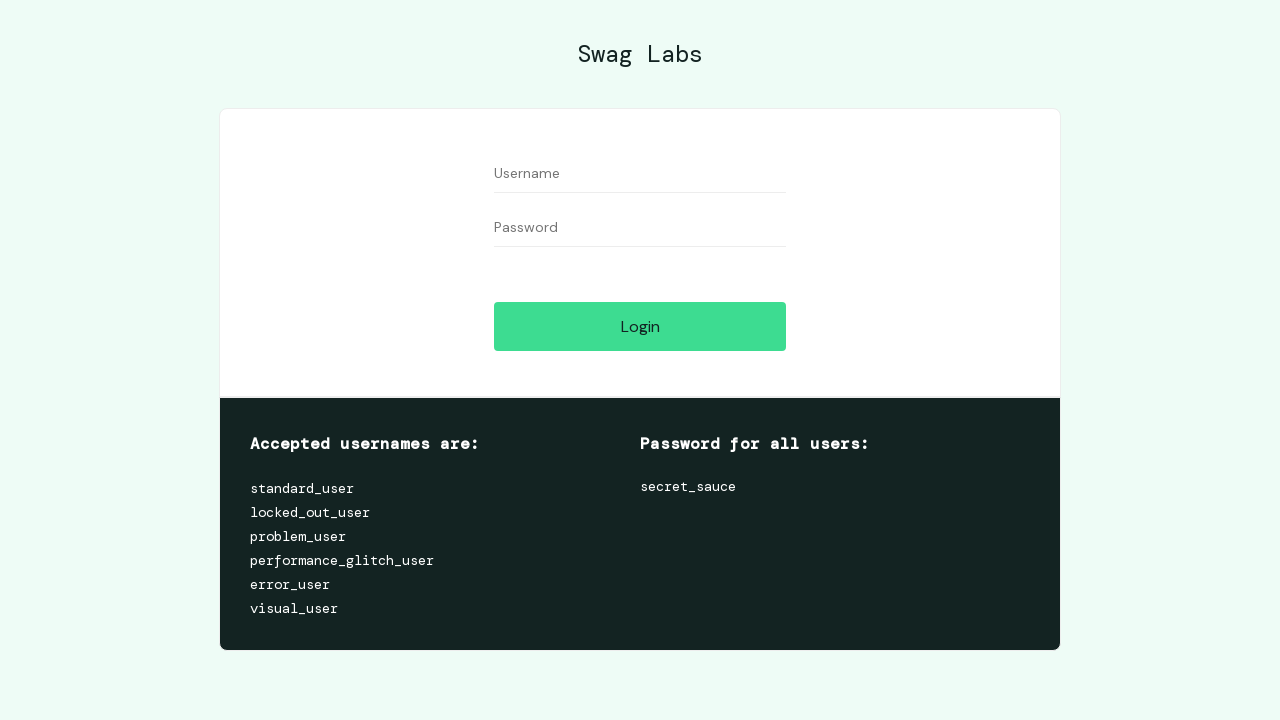

Login button appeared, confirming successful logout
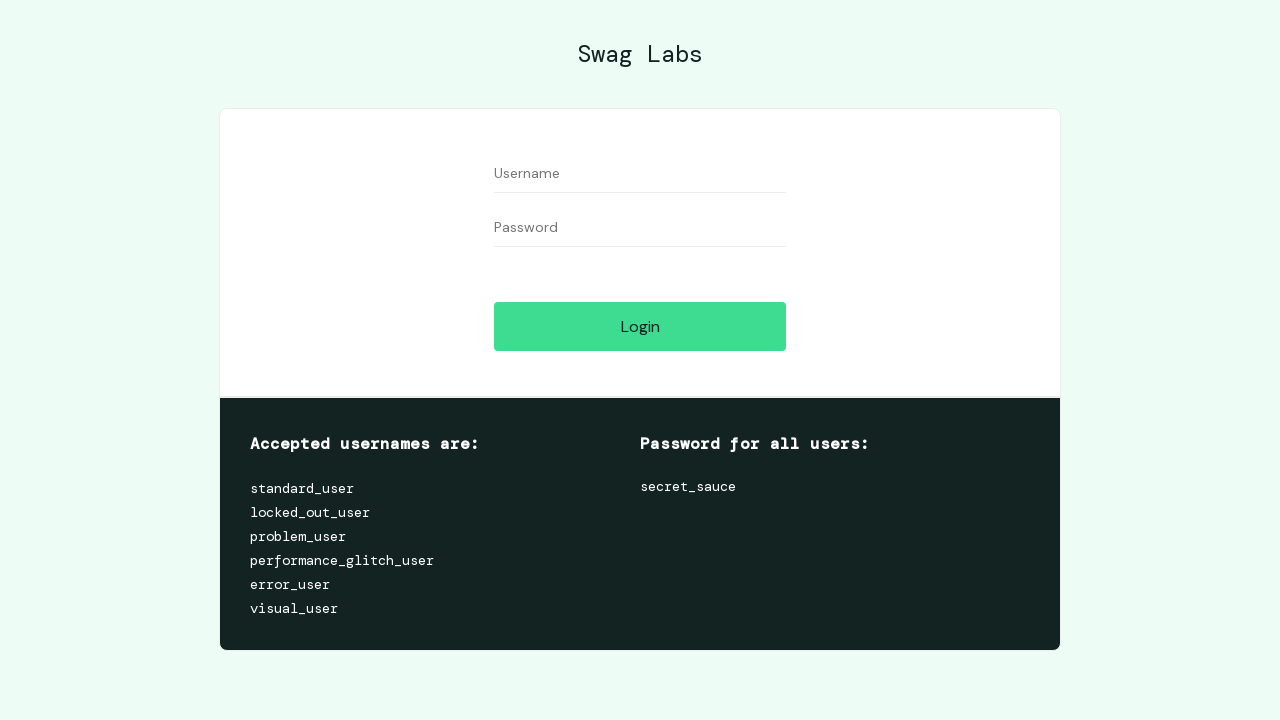

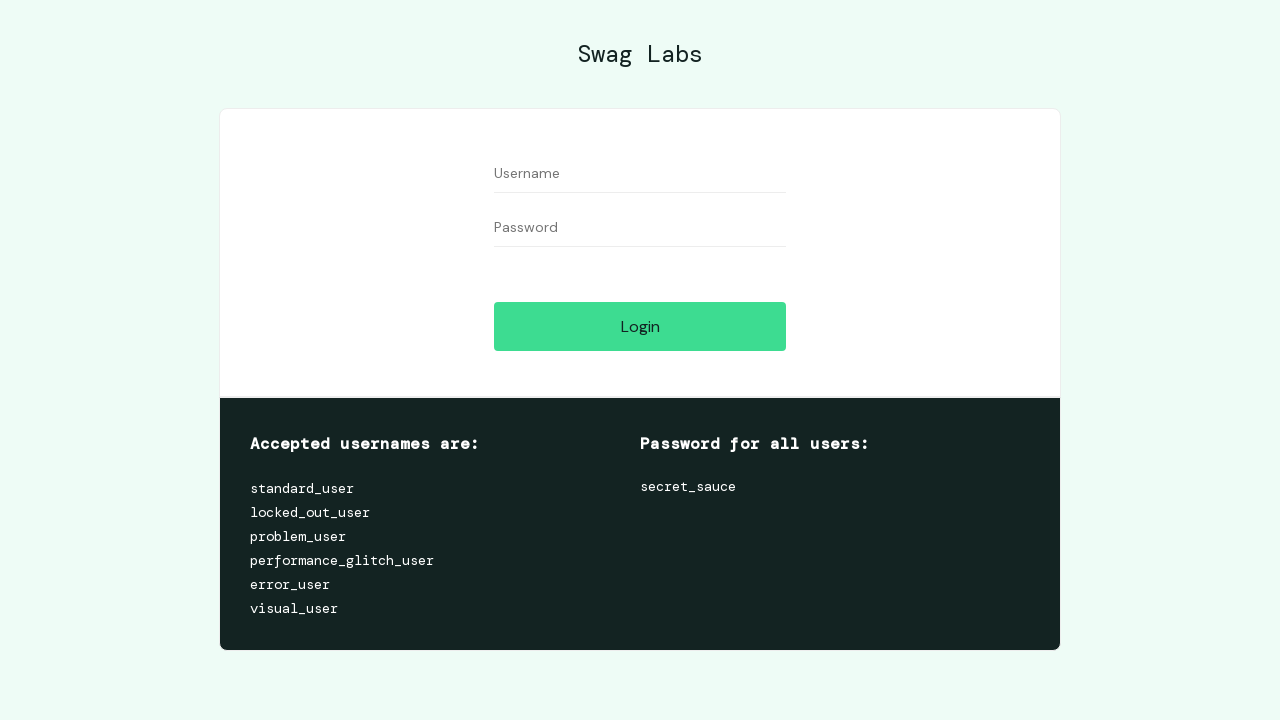